Tests Python.org search functionality by searching for "pycon" and verifying results are displayed

Starting URL: http://www.python.org

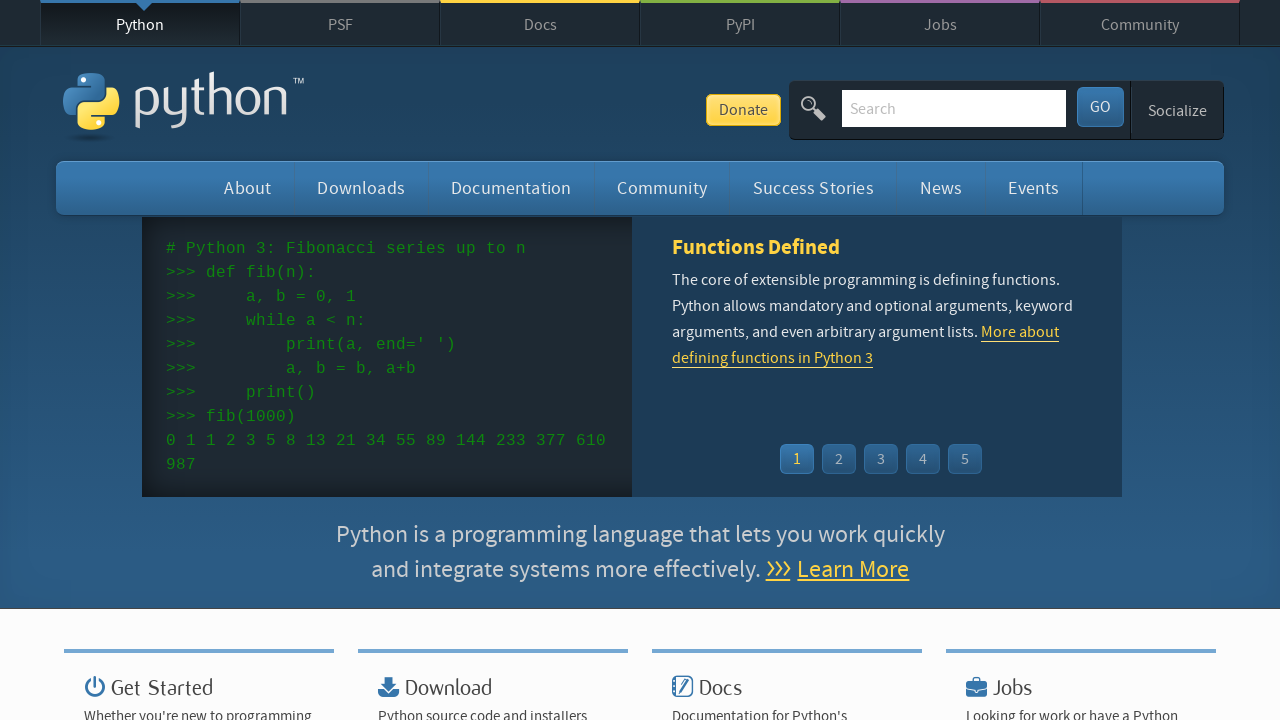

Cleared search field on input[name='q']
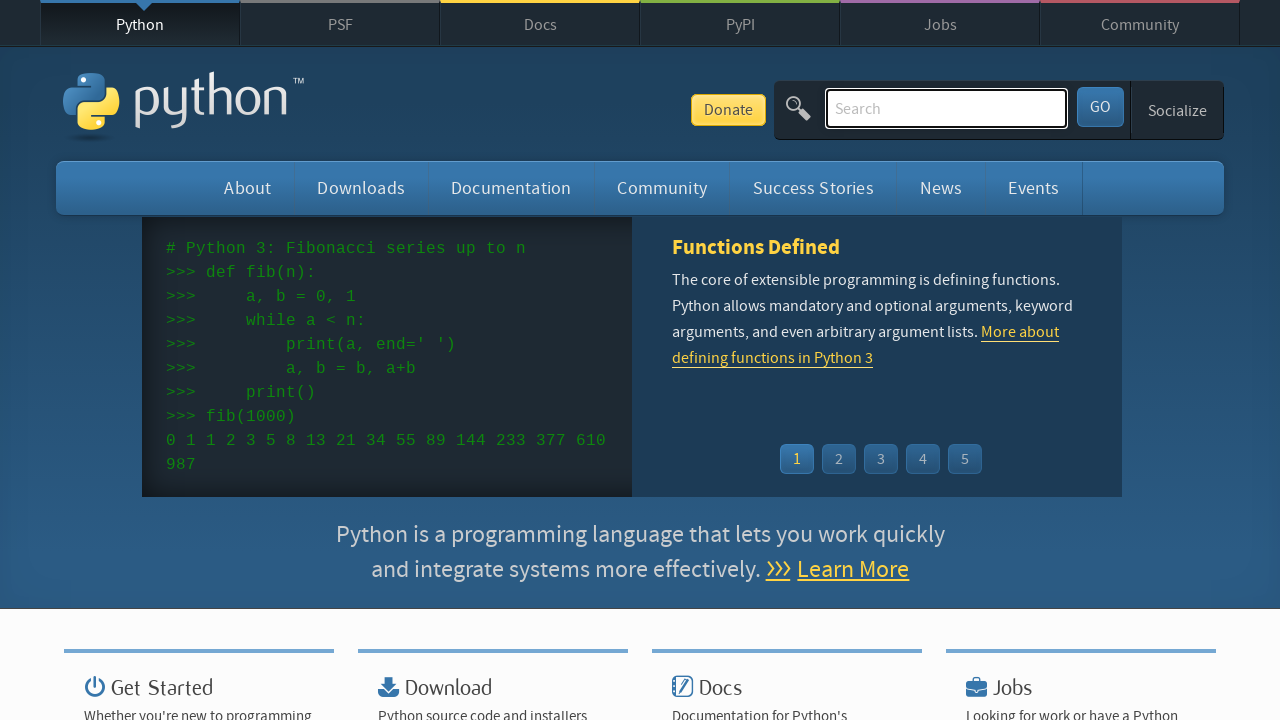

Filled search field with 'pycon' on input[name='q']
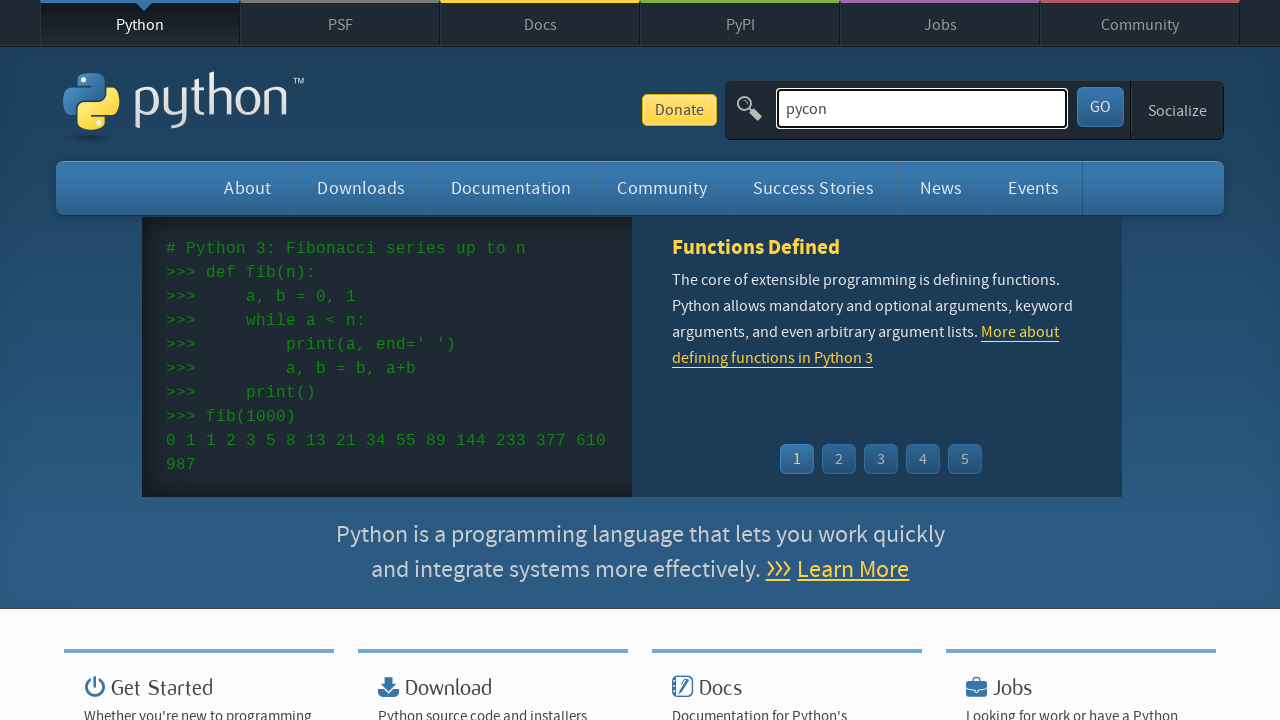

Pressed Enter to submit search on input[name='q']
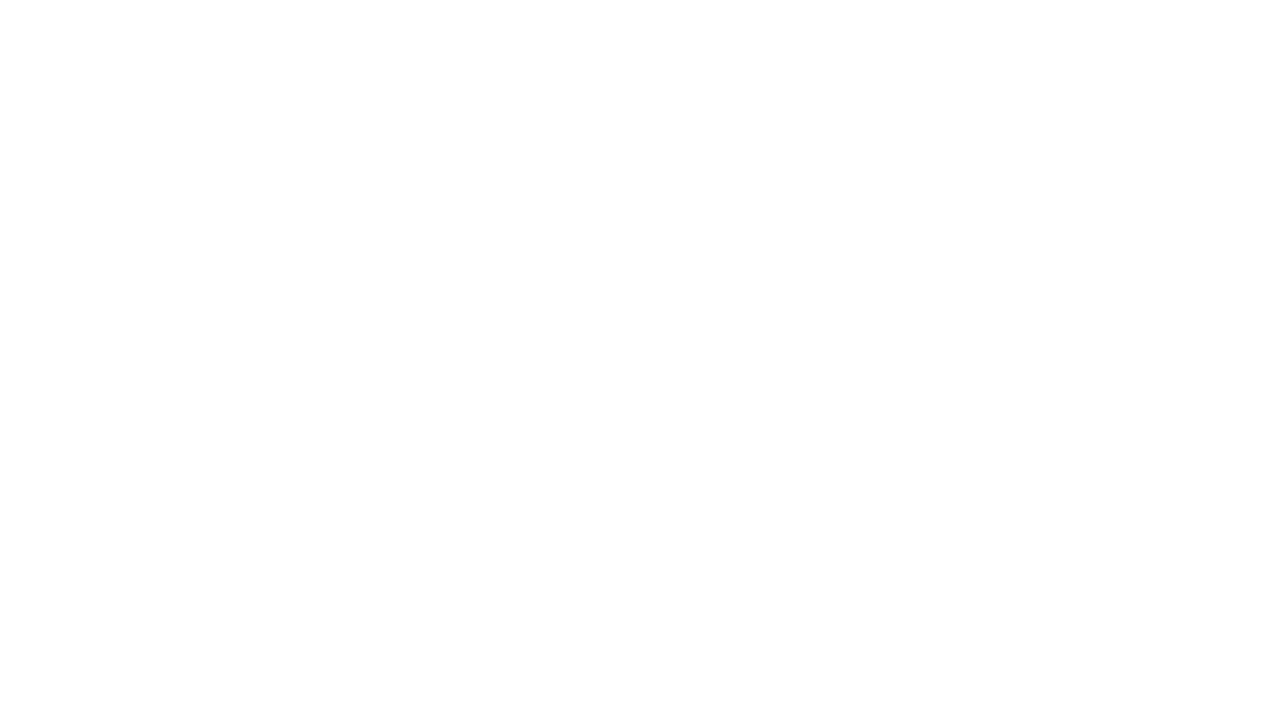

Waited for page to reach networkidle state
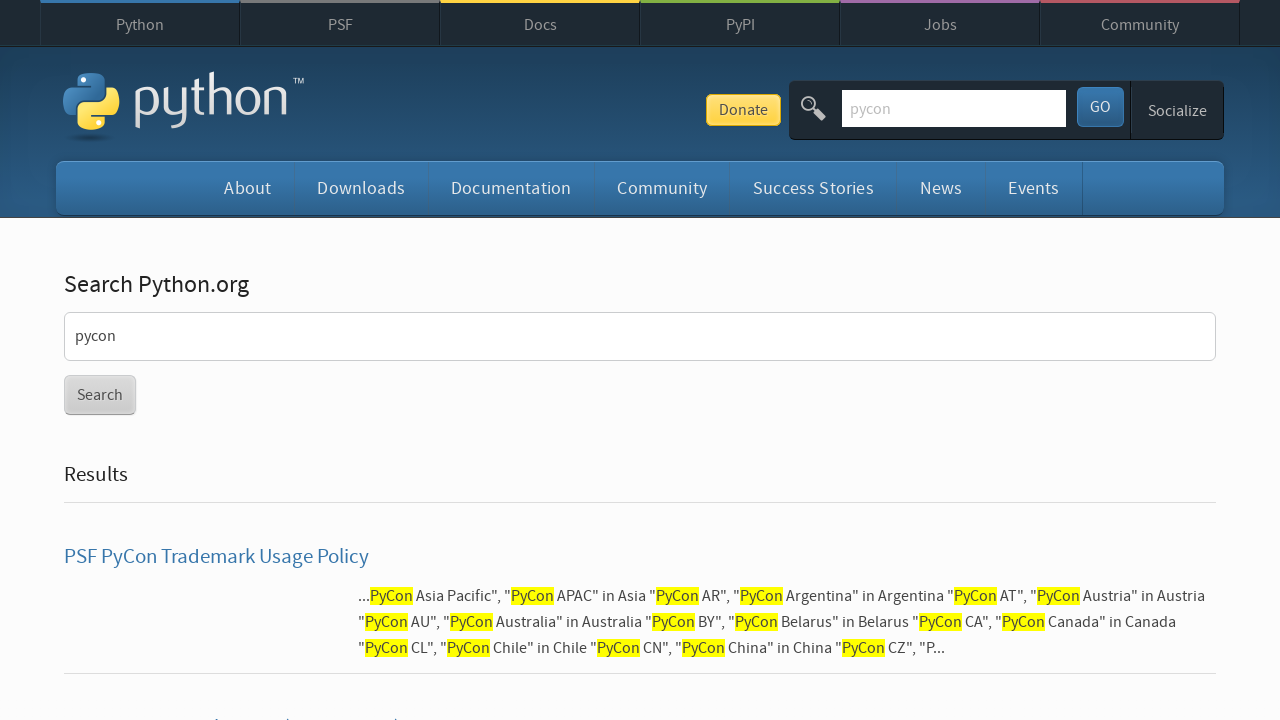

Verified search results are displayed (no 'No results found' message)
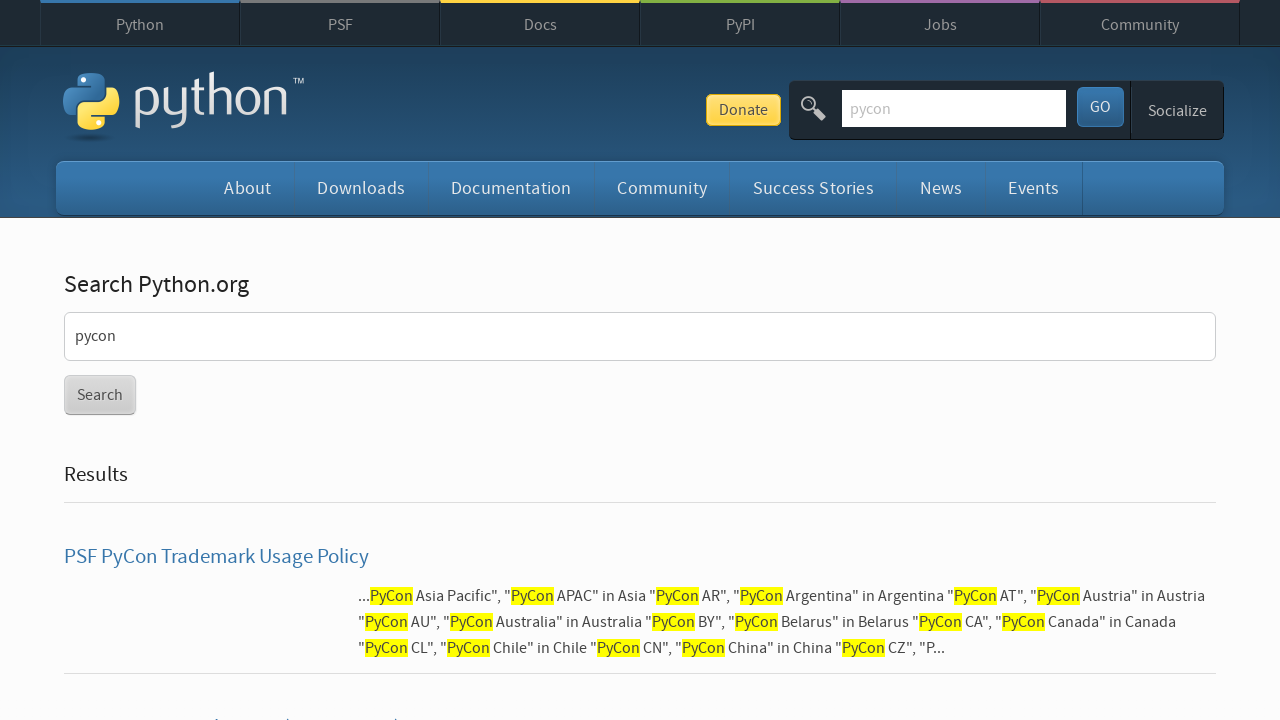

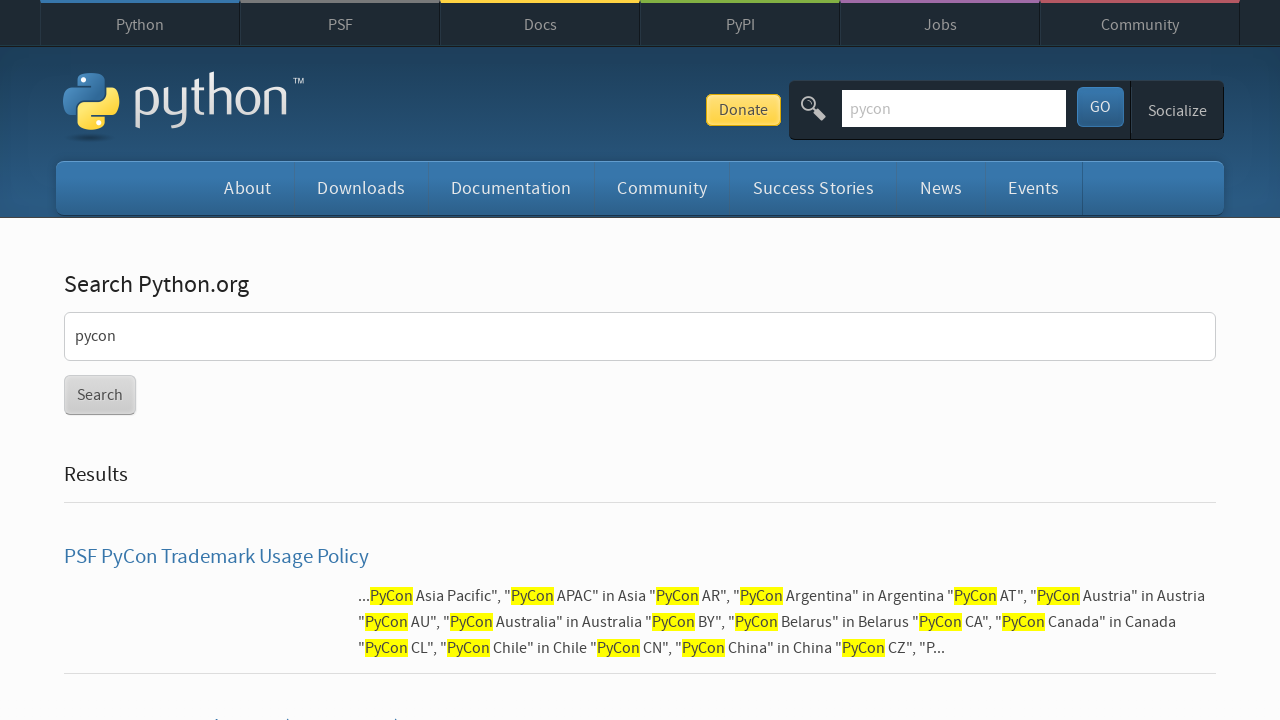